Demonstrates browser window handling by opening a new browser window and navigating to YouTube from an initial page

Starting URL: https://opensource-demo.orangehrmlive.com/web/index.php/auth/login

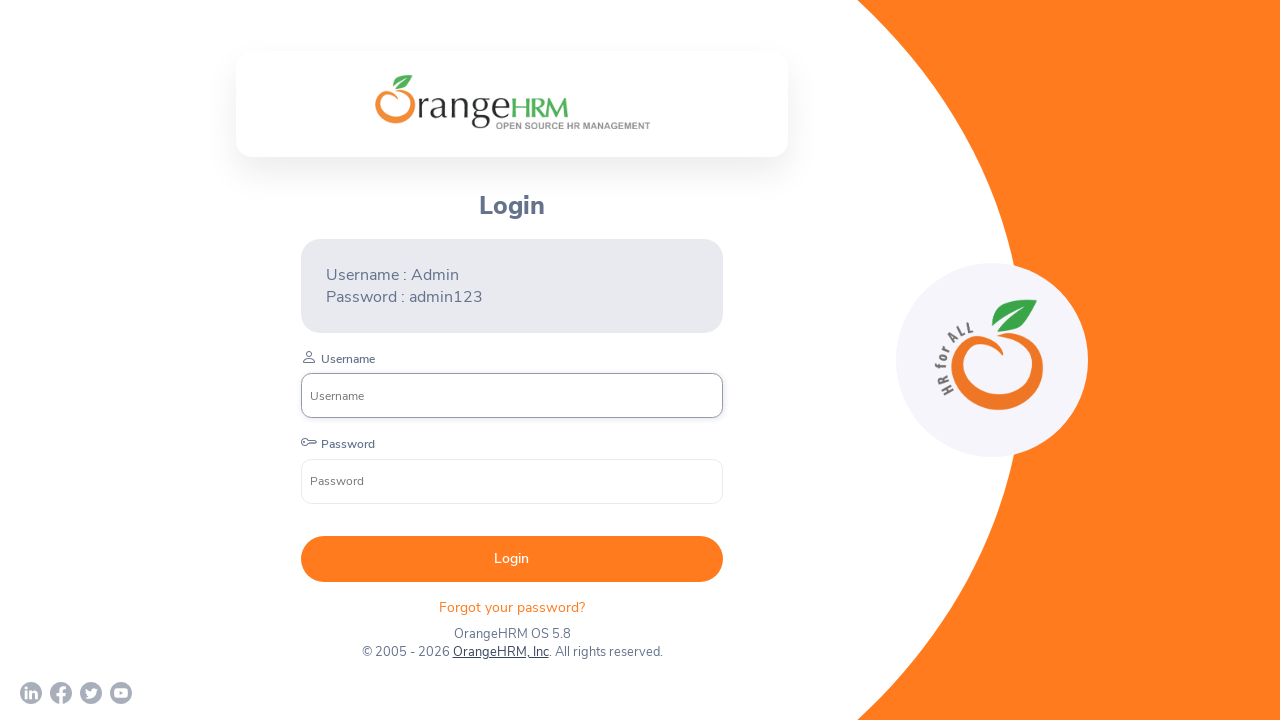

Opened a new browser window/page
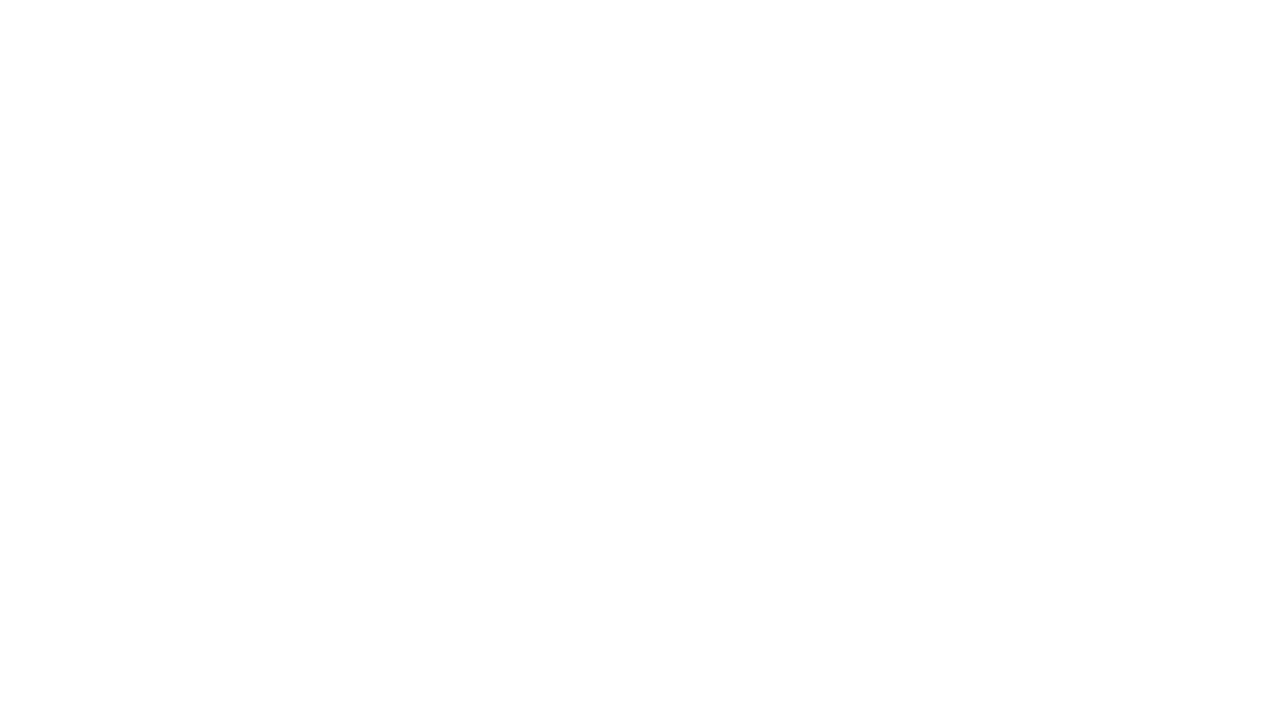

Navigated to YouTube in the new window
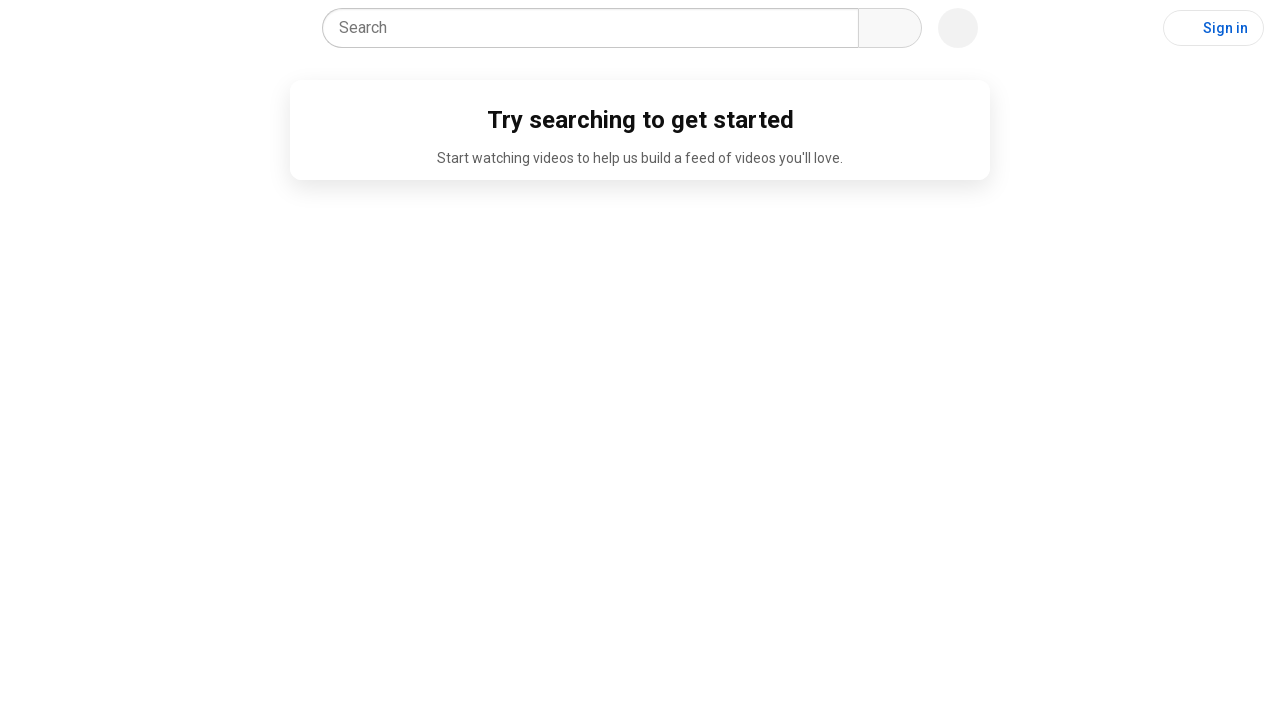

YouTube page loaded (domcontentloaded state reached)
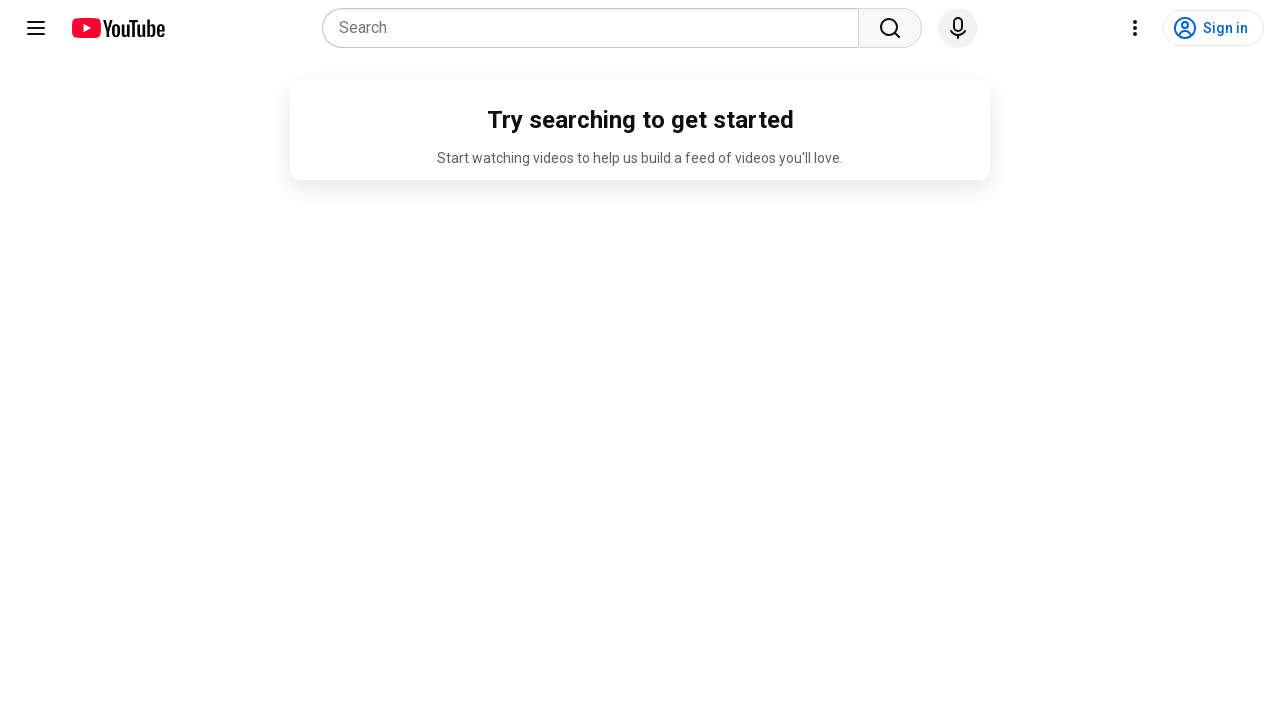

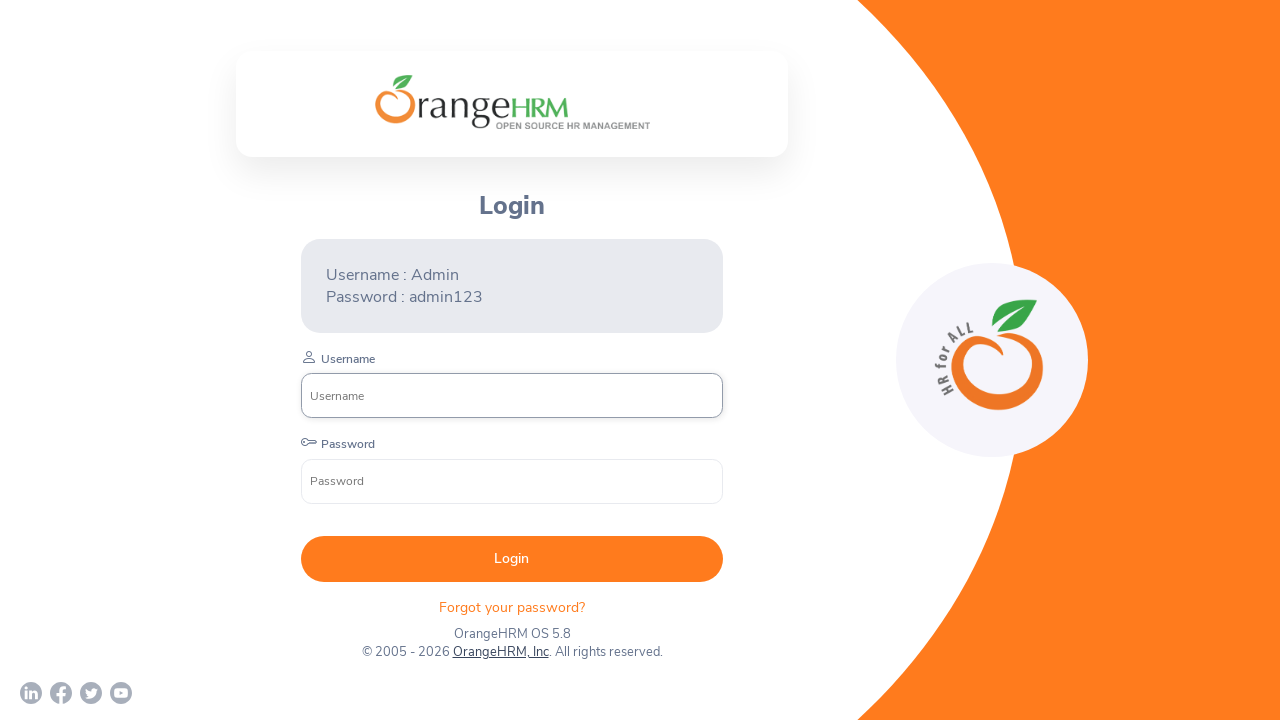